Tests text-compare.com by entering text in the first text area, then using keyboard shortcuts (Ctrl+A to select all, Ctrl+C to copy, Tab to move to next field, Ctrl+V to paste) to copy the text to the second text area.

Starting URL: https://text-compare.com/

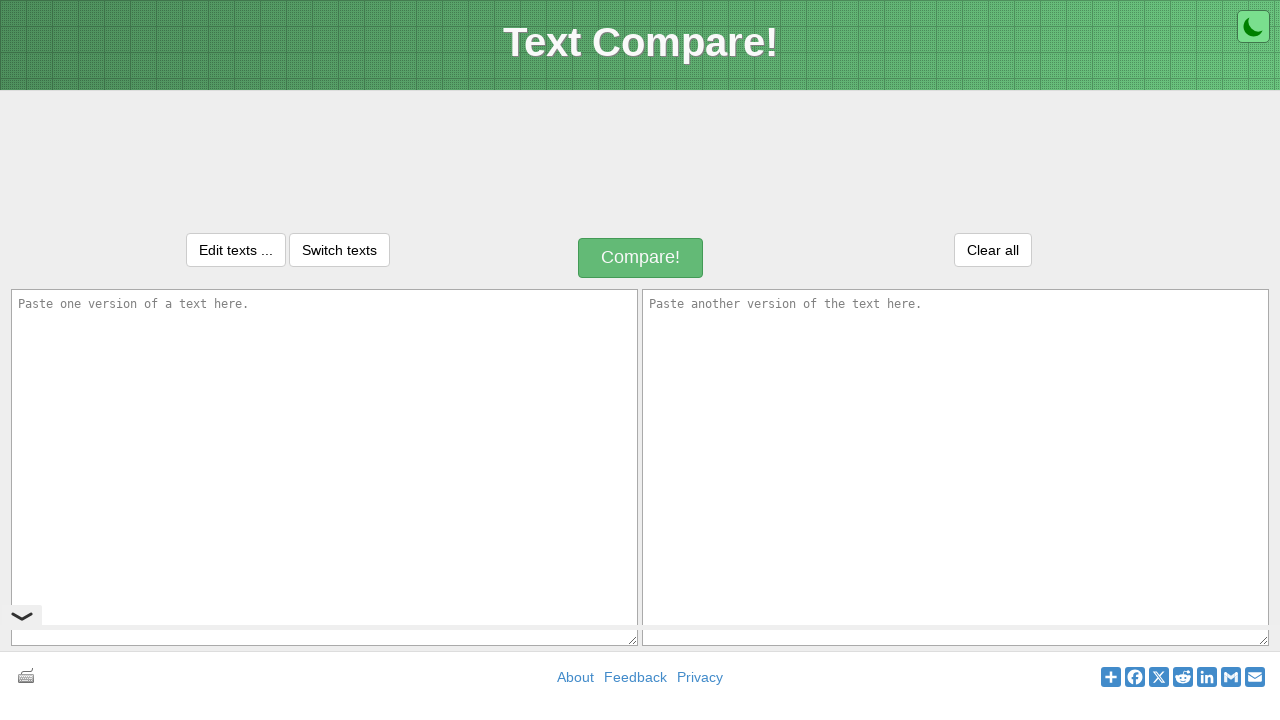

Filled first text area with 'Welcome' on [name="text1"]
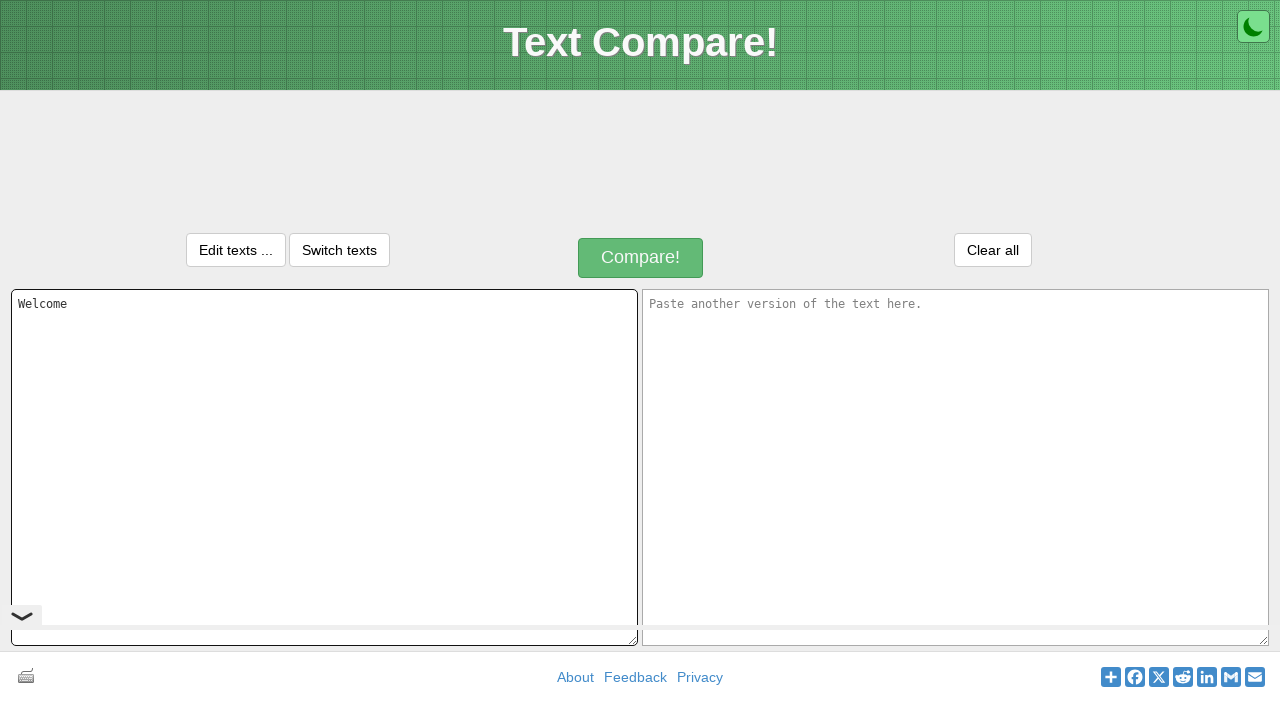

Clicked on first text area to ensure focus at (324, 467) on [name="text1"]
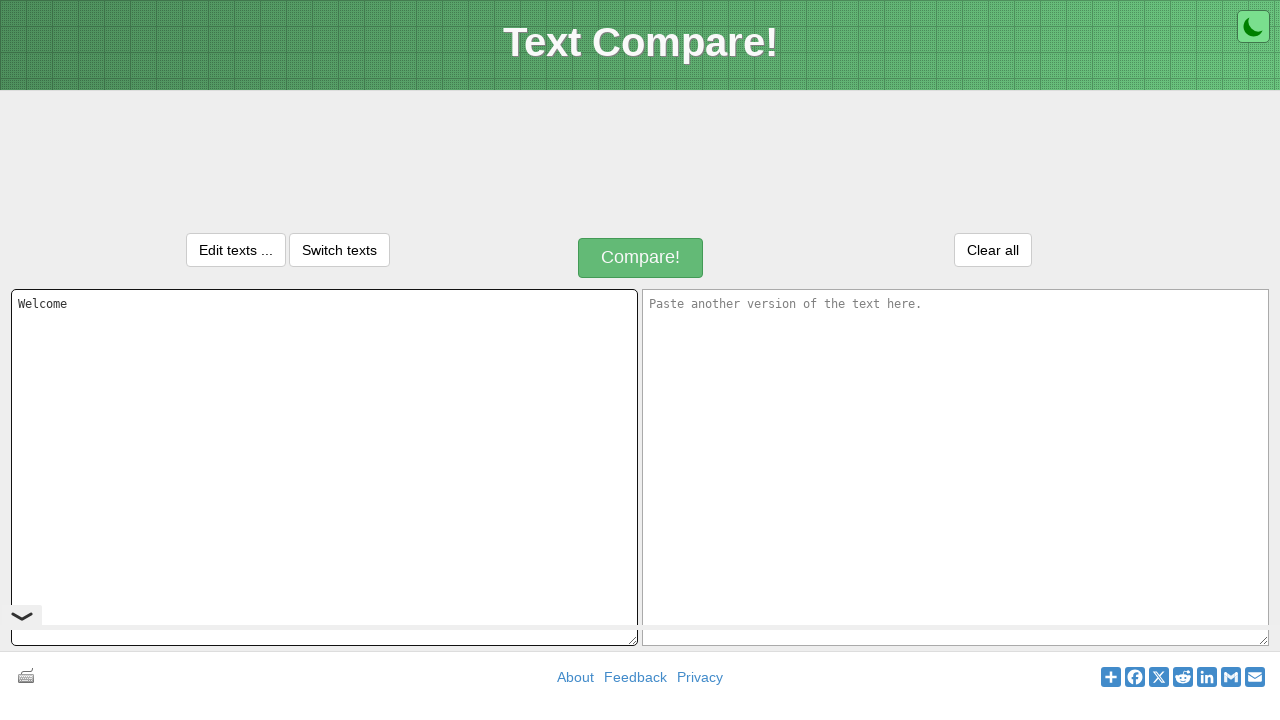

Selected all text in first text area using Ctrl+A
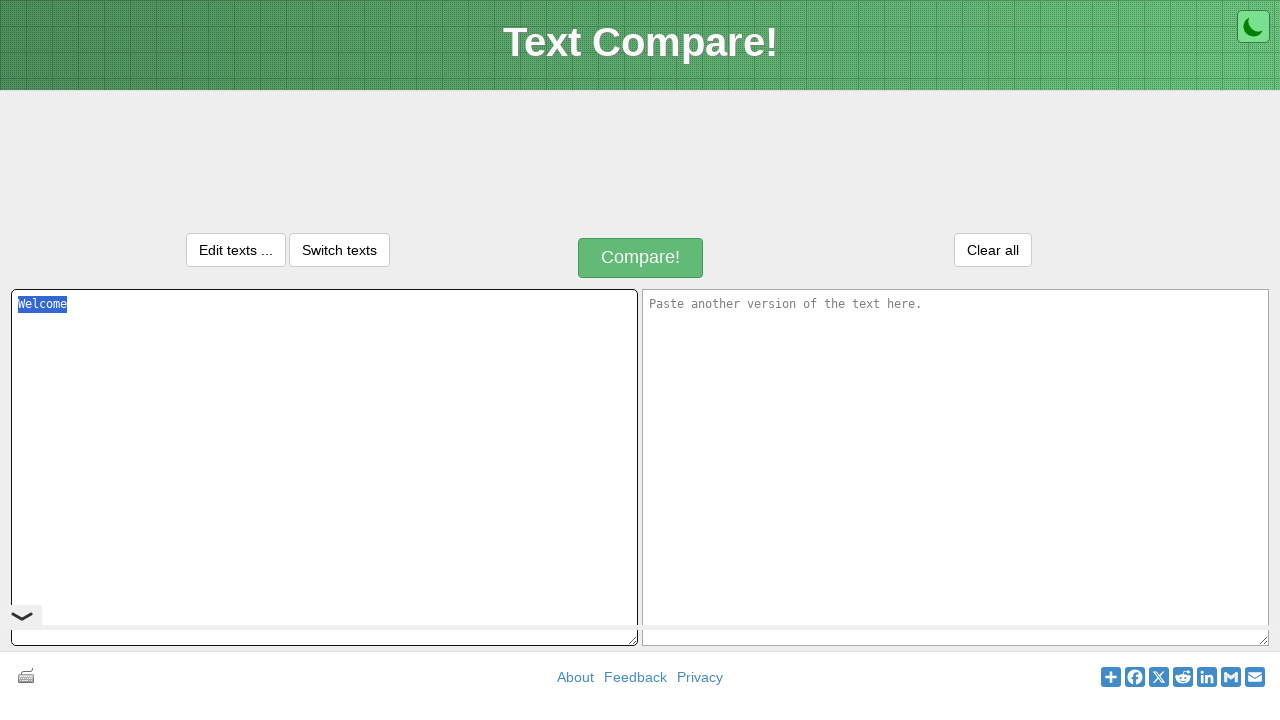

Copied selected text using Ctrl+C
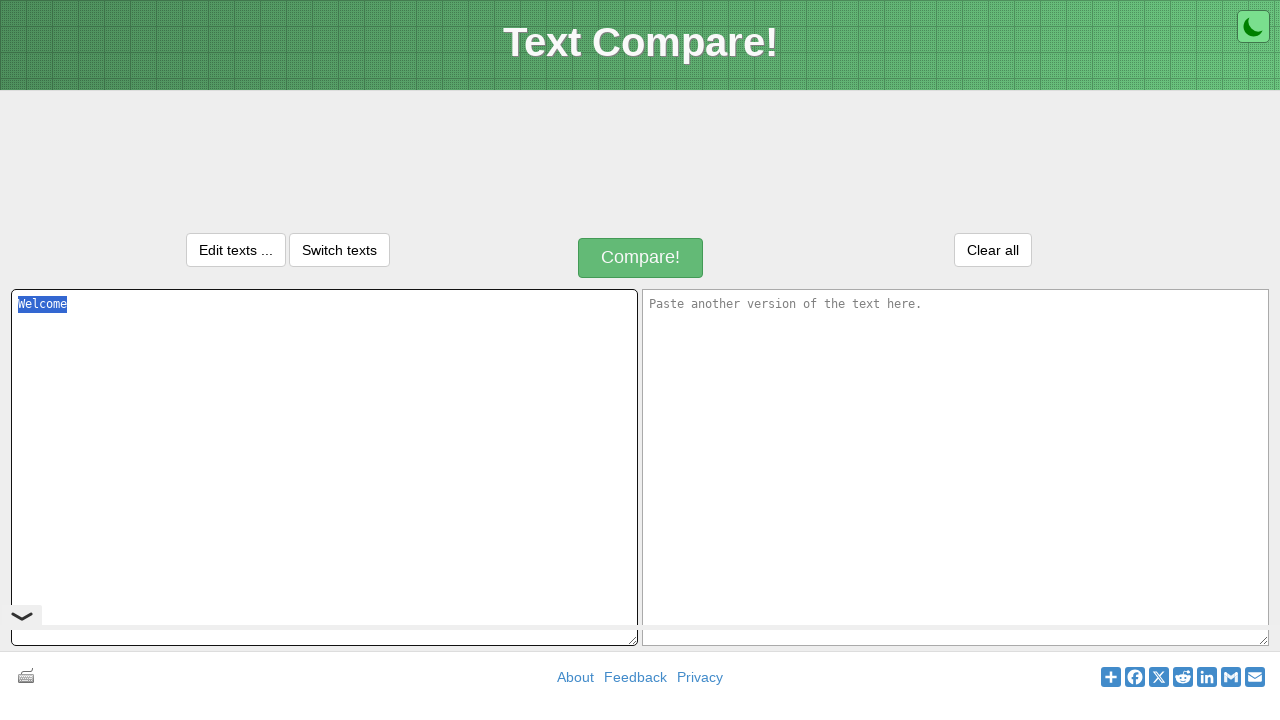

Moved to second text area using Tab
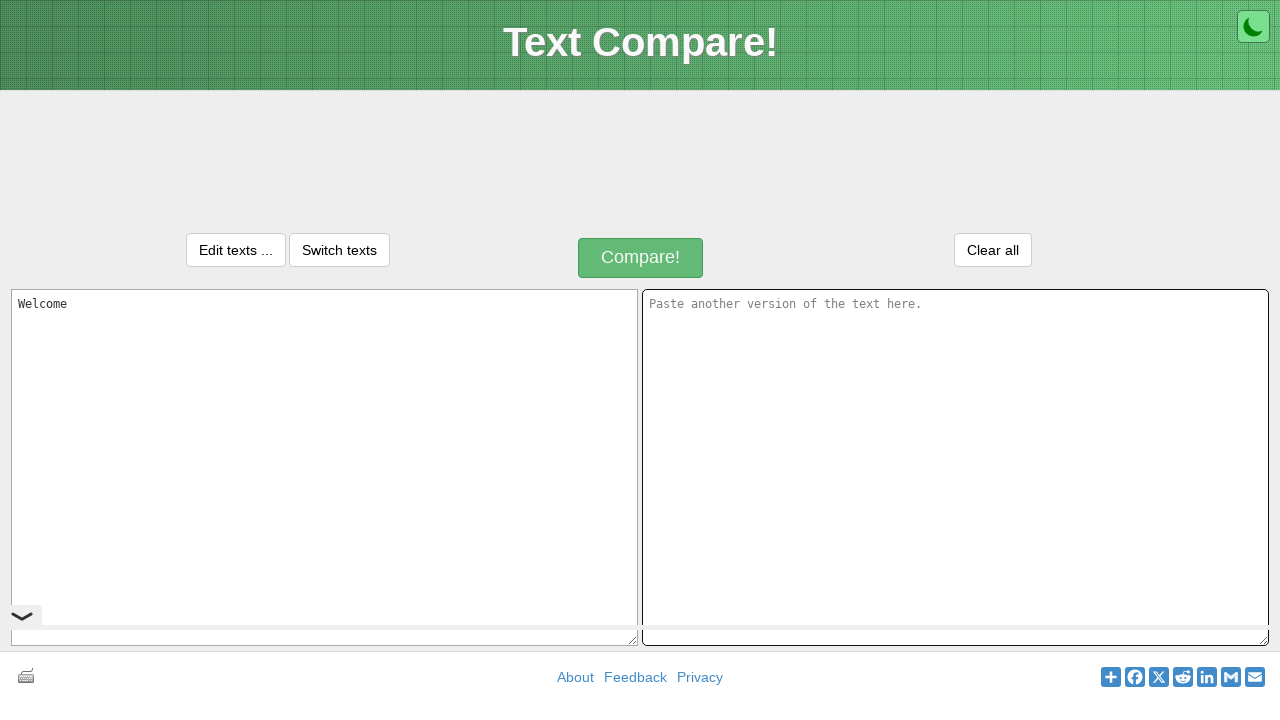

Pasted copied text into second text area using Ctrl+V
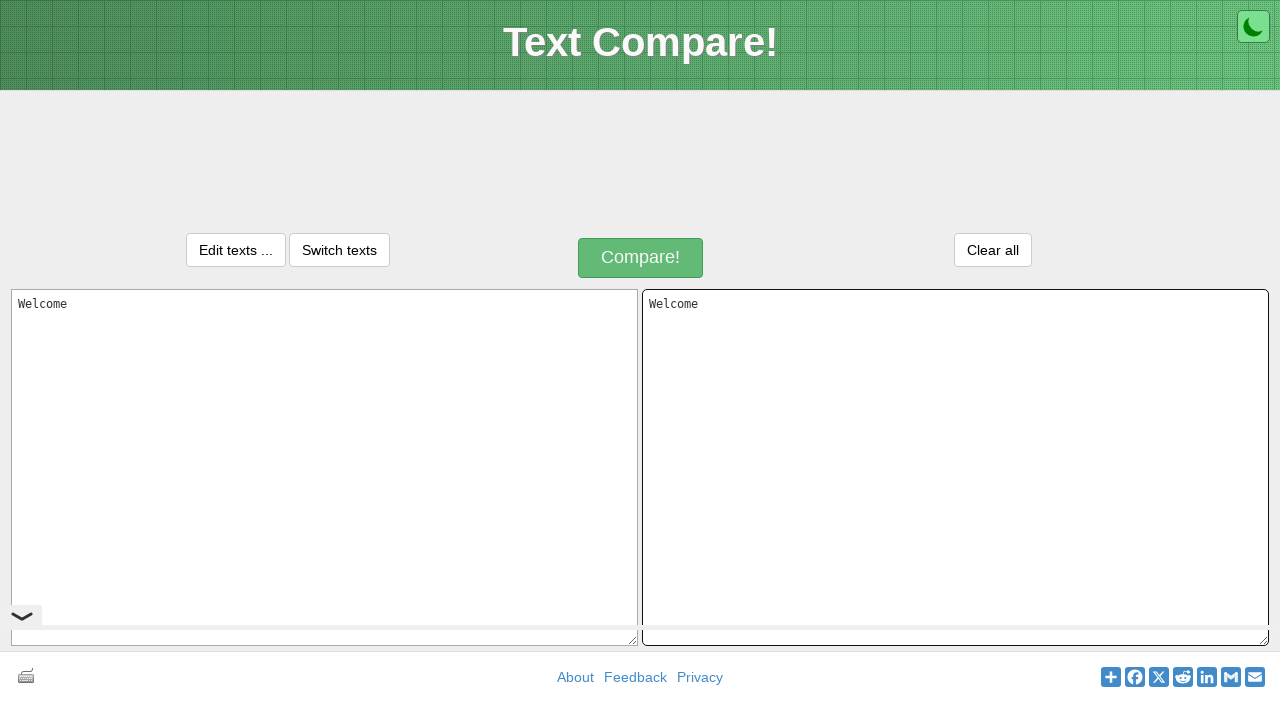

Waited 500ms for paste action to complete
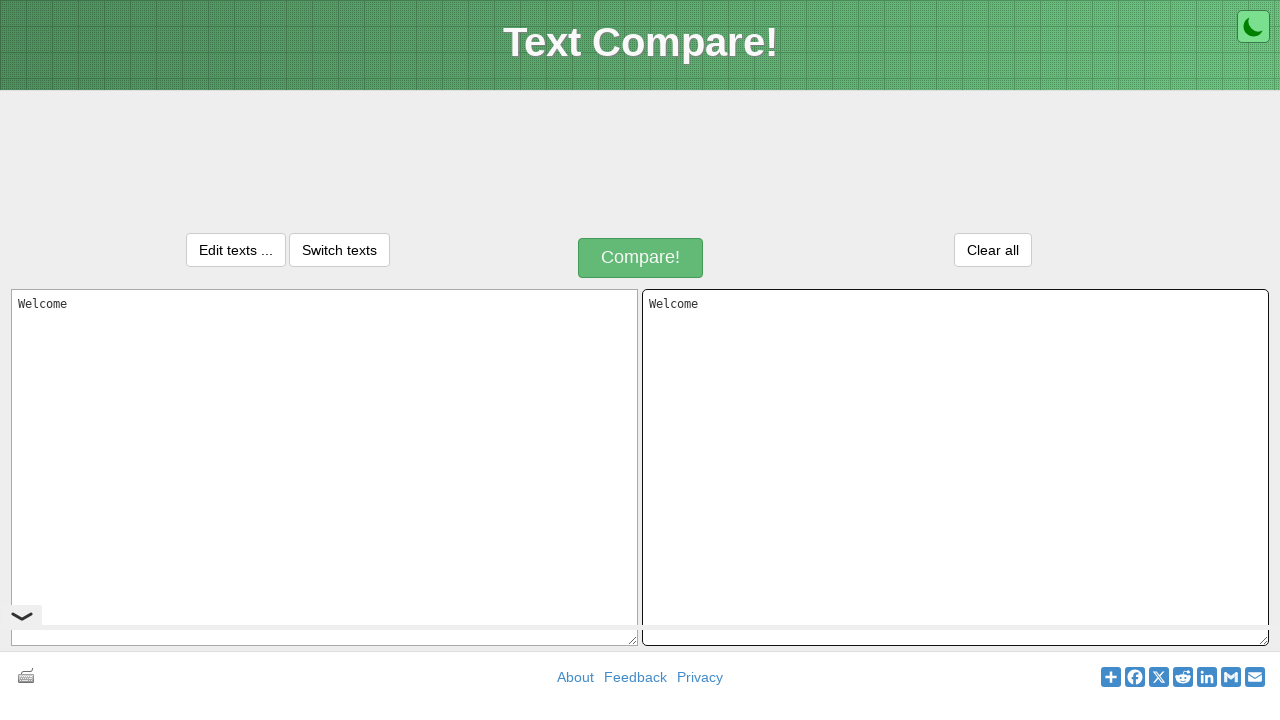

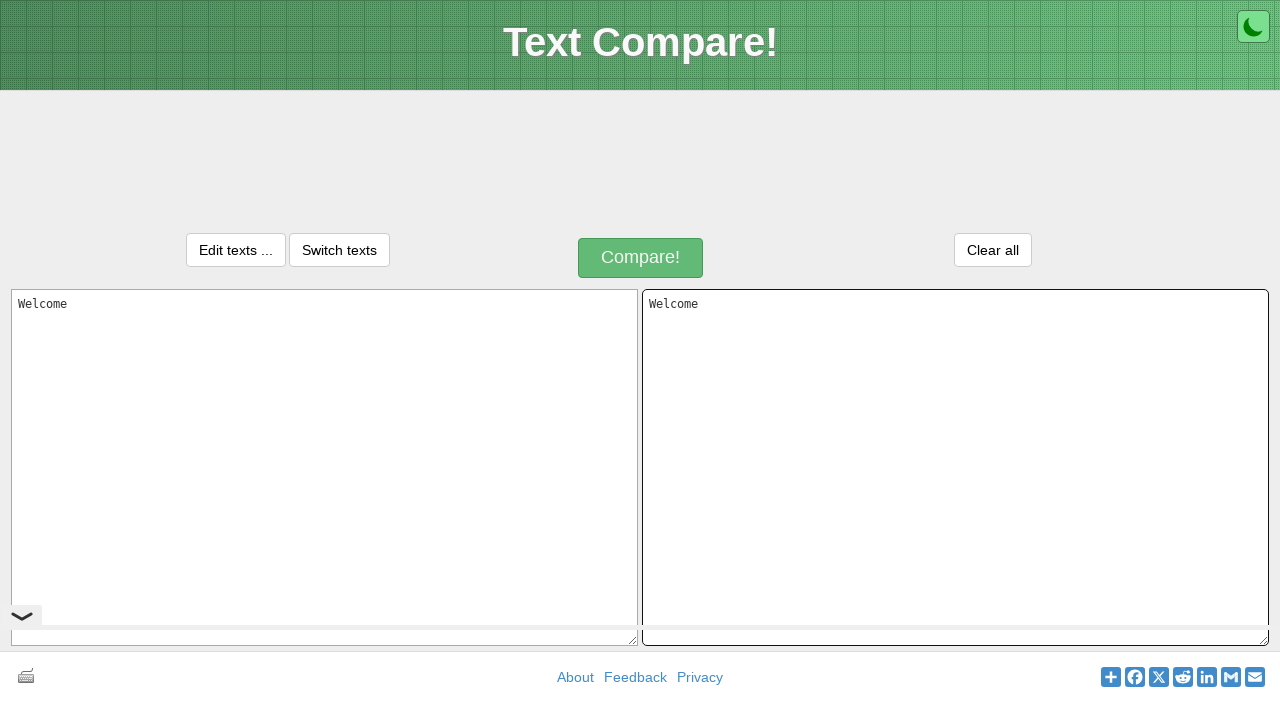